Tests navigation through community sections and waits for topic titles to load

Starting URL: https://testerhome.com/

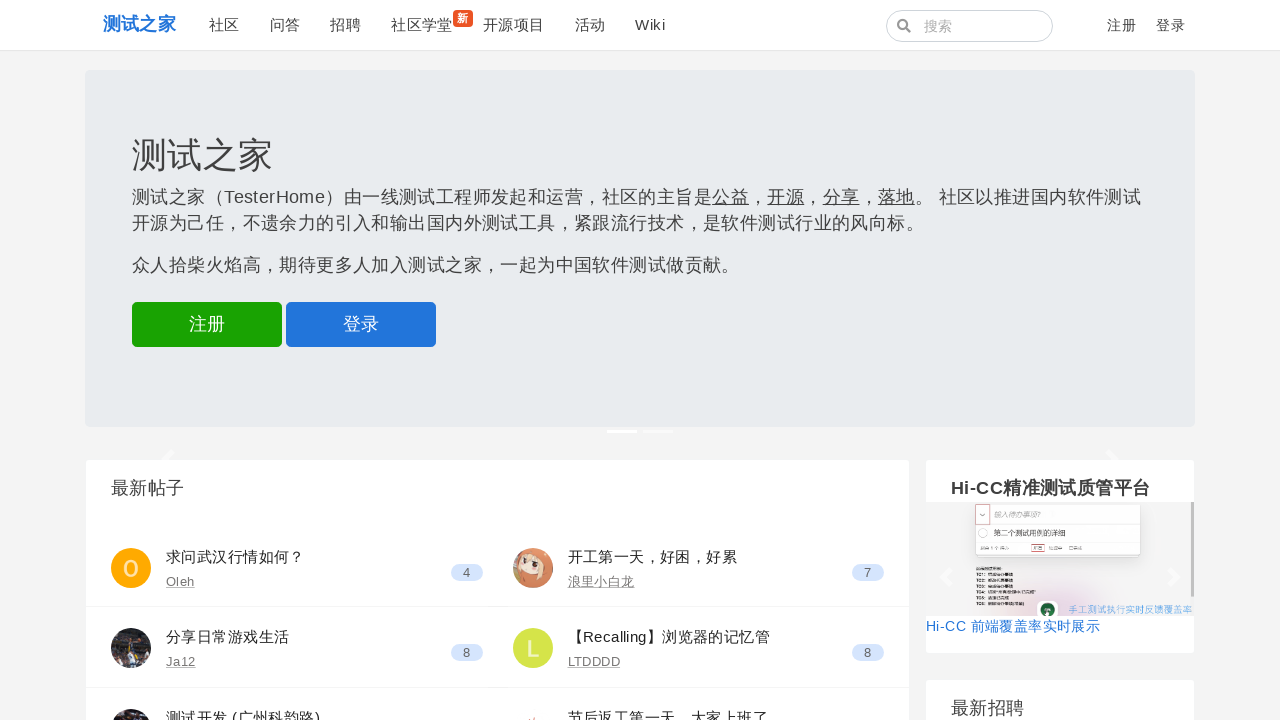

Clicked on '社区' (Community) link at (224, 25) on text=社区
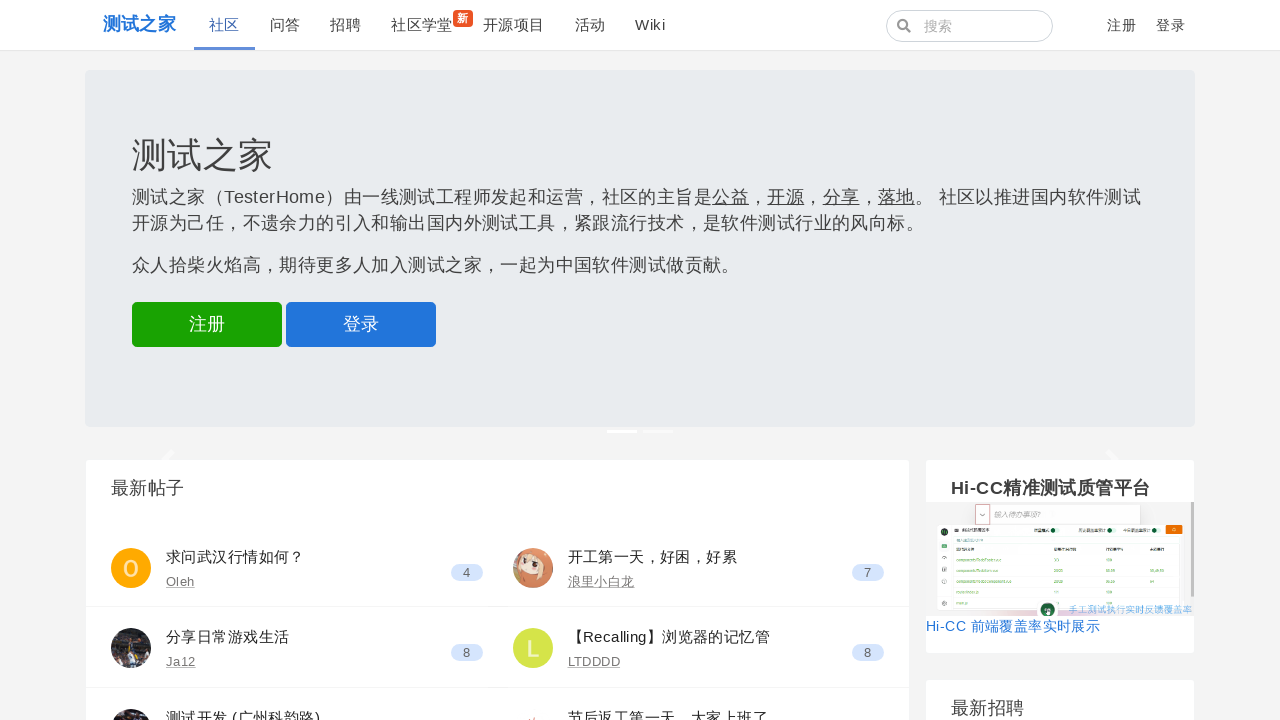

Clicked on '最新发布' (Latest Posts) link at (605, 71) on text=最新发布
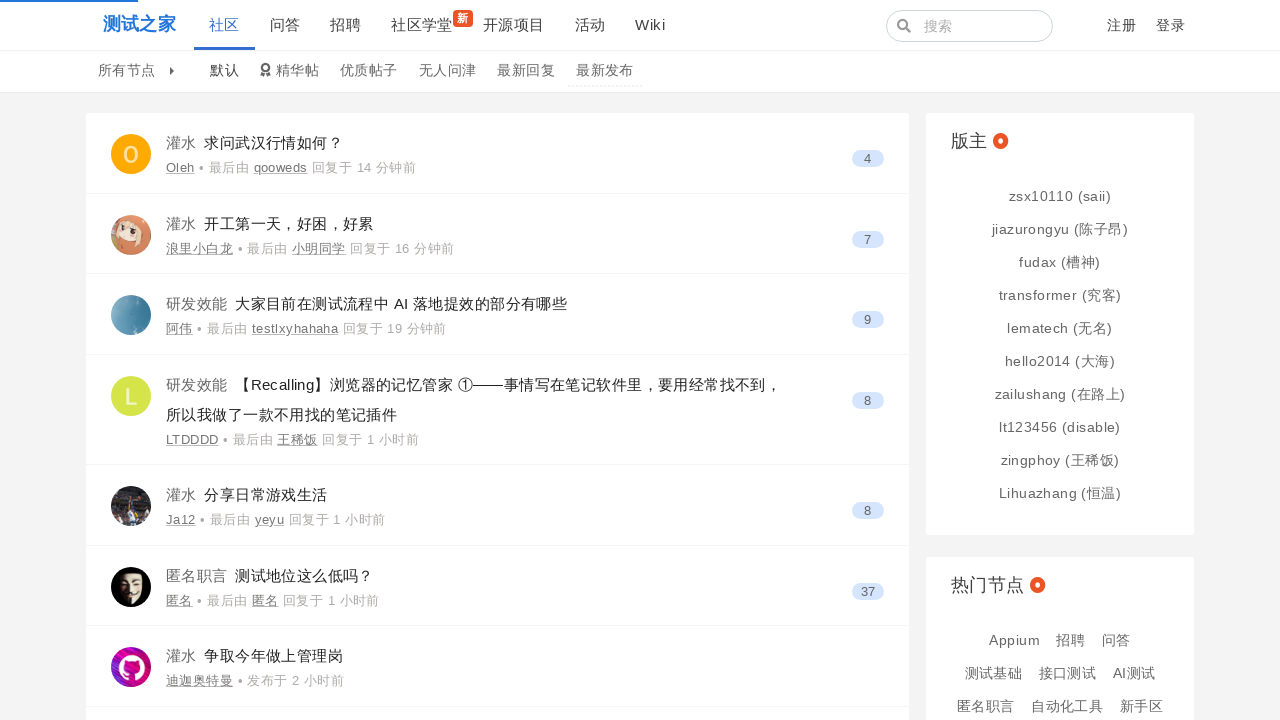

Waited for topic titles to load and become visible
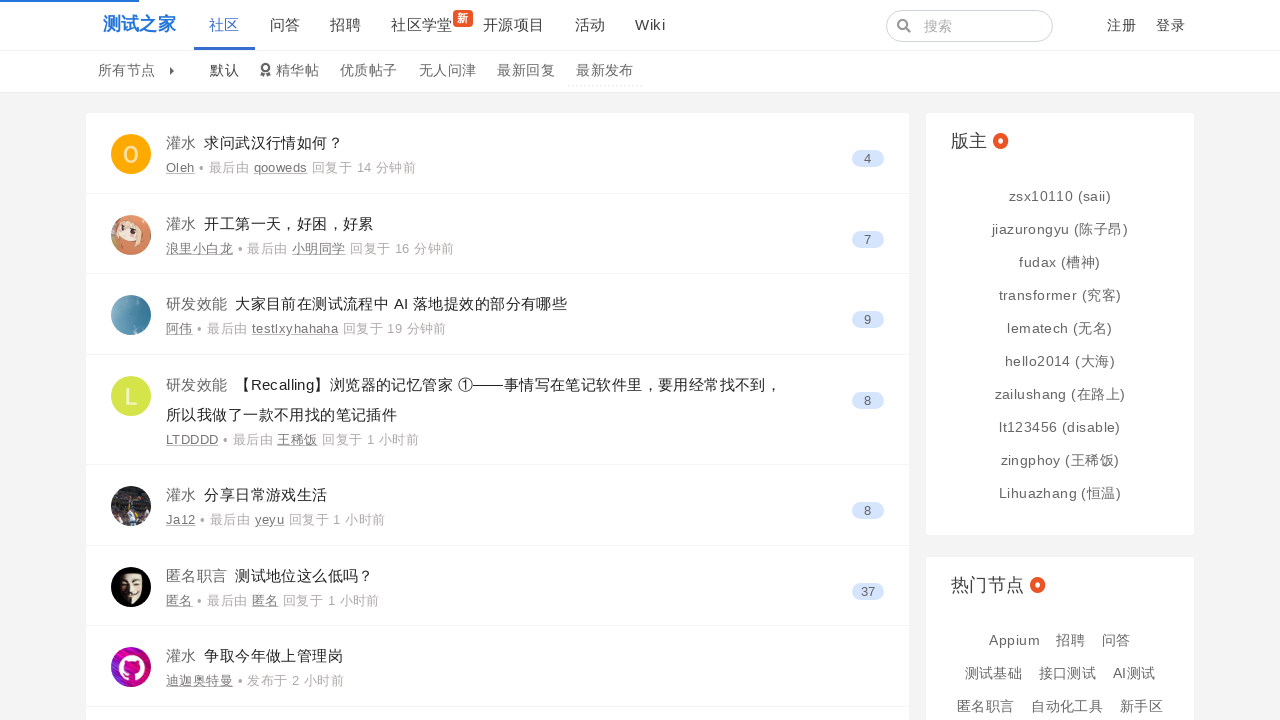

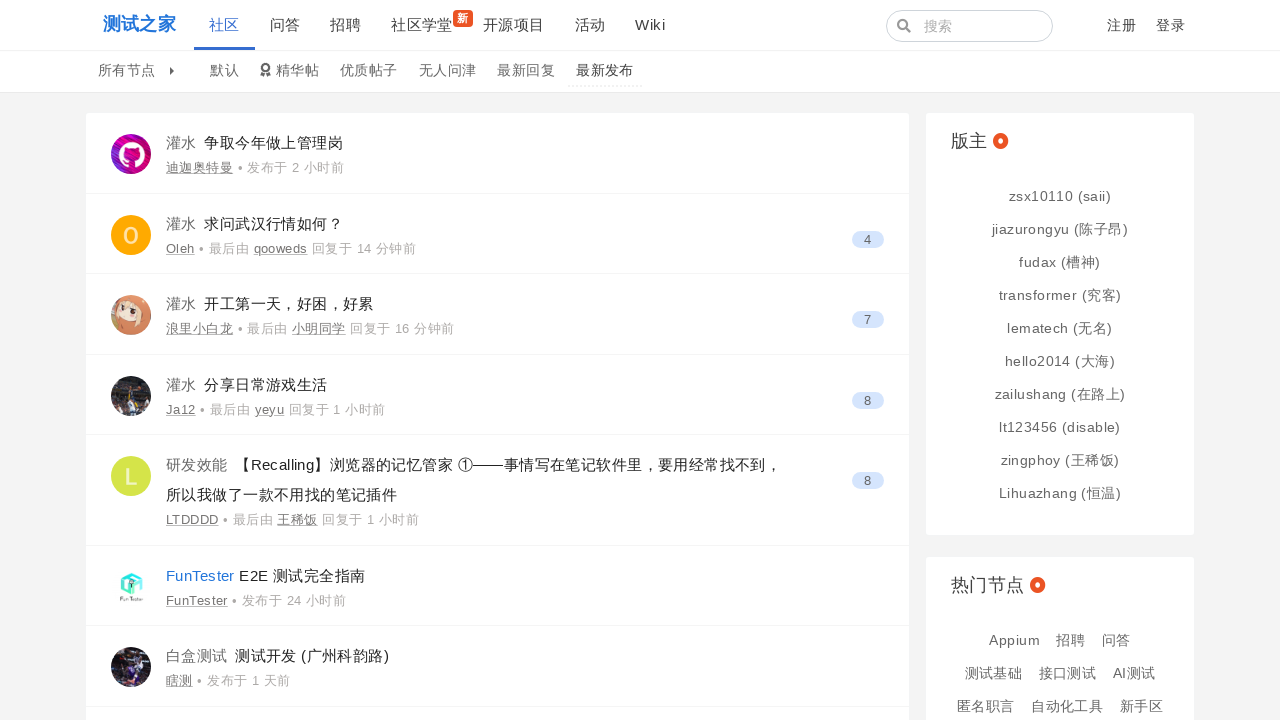